Tests the jQuery UI autocomplete functionality by navigating to the autocomplete demo, switching to an iframe, entering text in the autocomplete field, selecting a suggestion with keyboard navigation, and returning to the main page

Starting URL: https://www.jqueryui.com

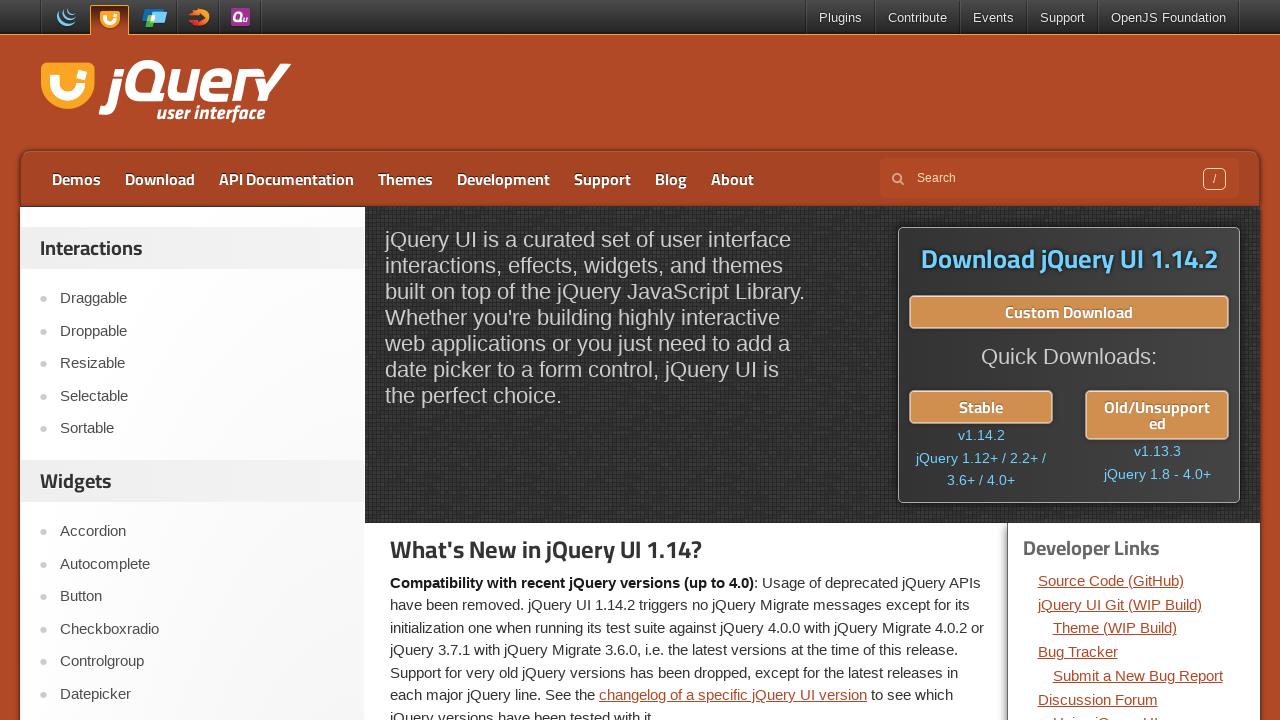

Clicked on Autocomplete link at (202, 564) on xpath=//a[text()='Autocomplete']
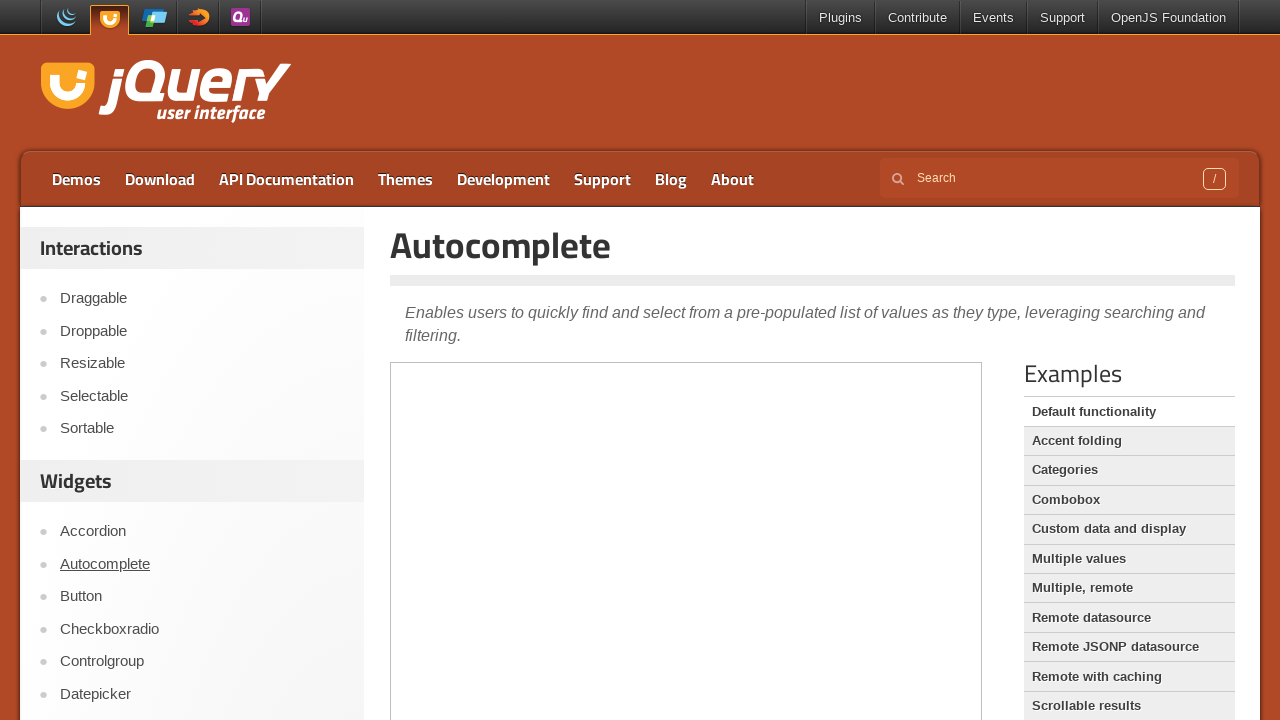

Located iframe containing autocomplete demo
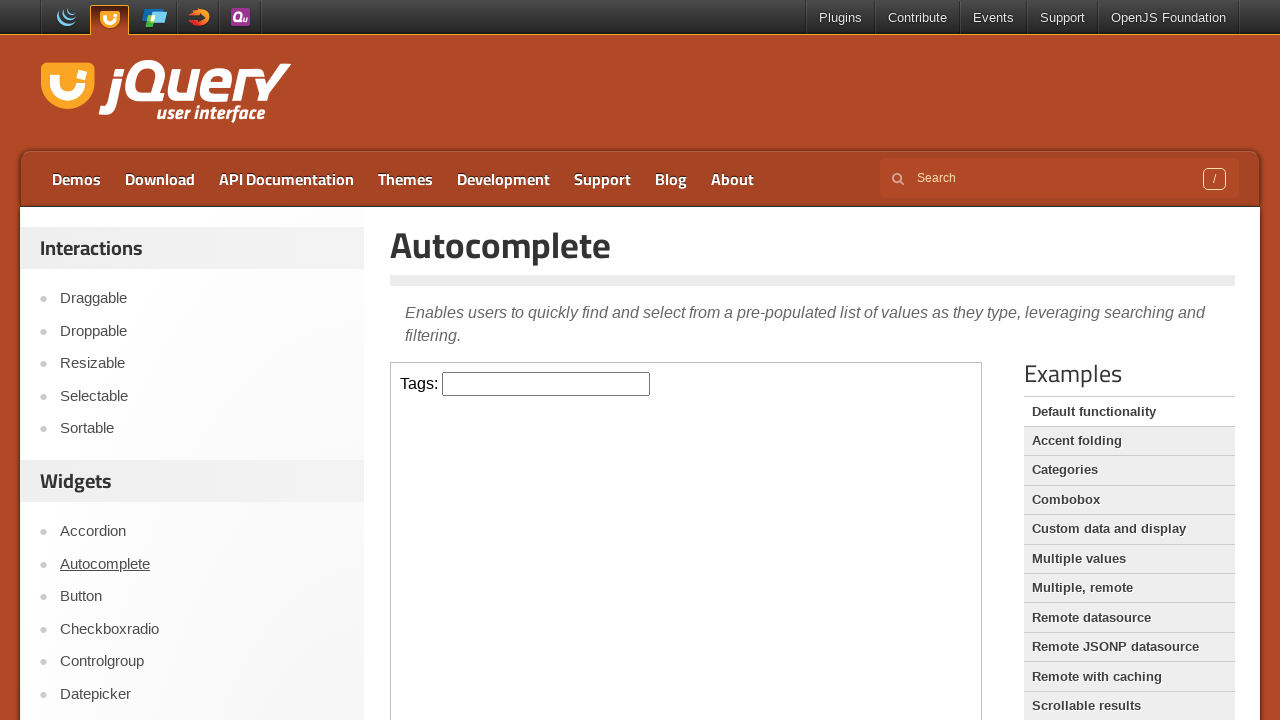

Filled autocomplete field with 'ja' on iframe >> nth=0 >> internal:control=enter-frame >> input#tags
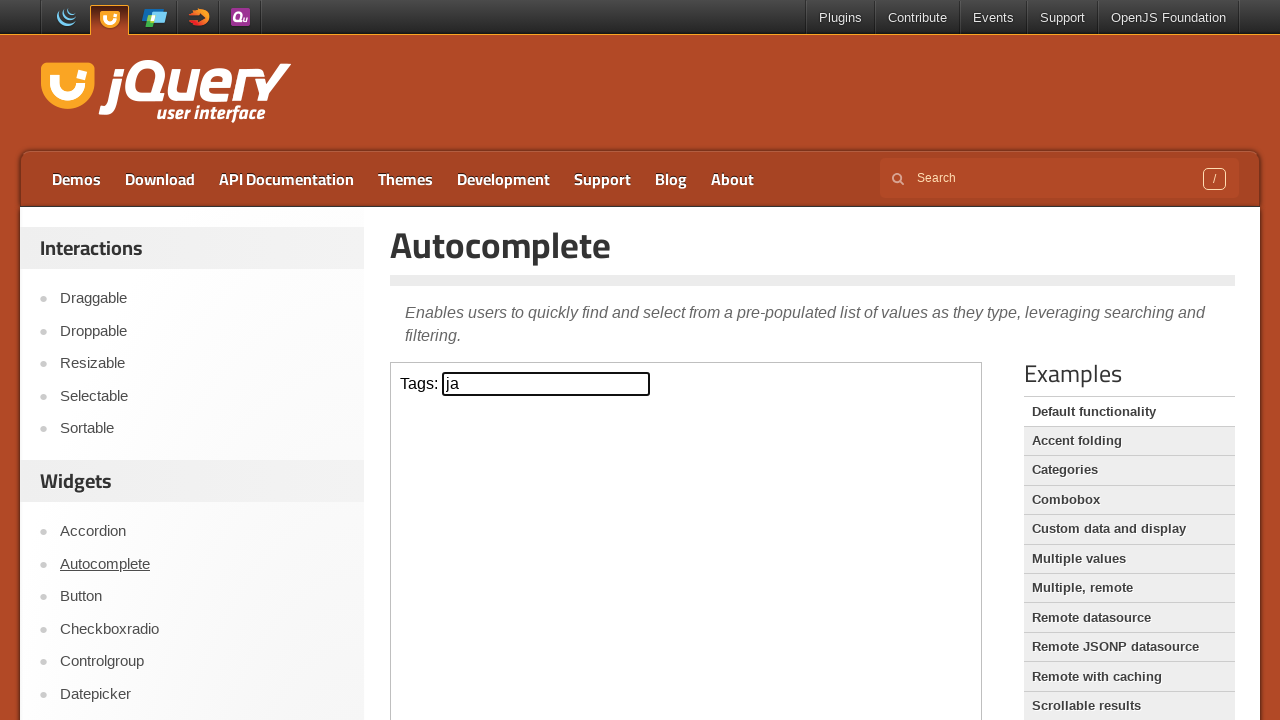

Waited for autocomplete suggestions to appear
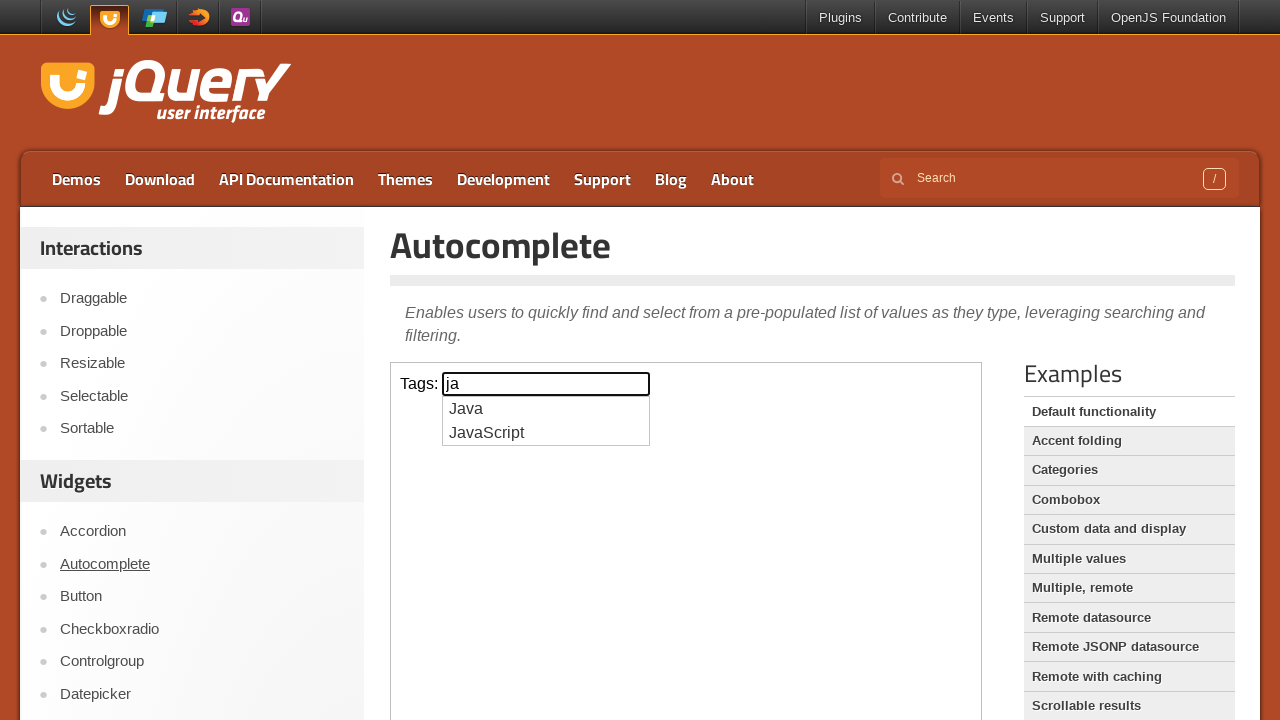

Pressed ArrowDown to navigate to first suggestion on iframe >> nth=0 >> internal:control=enter-frame >> input#tags
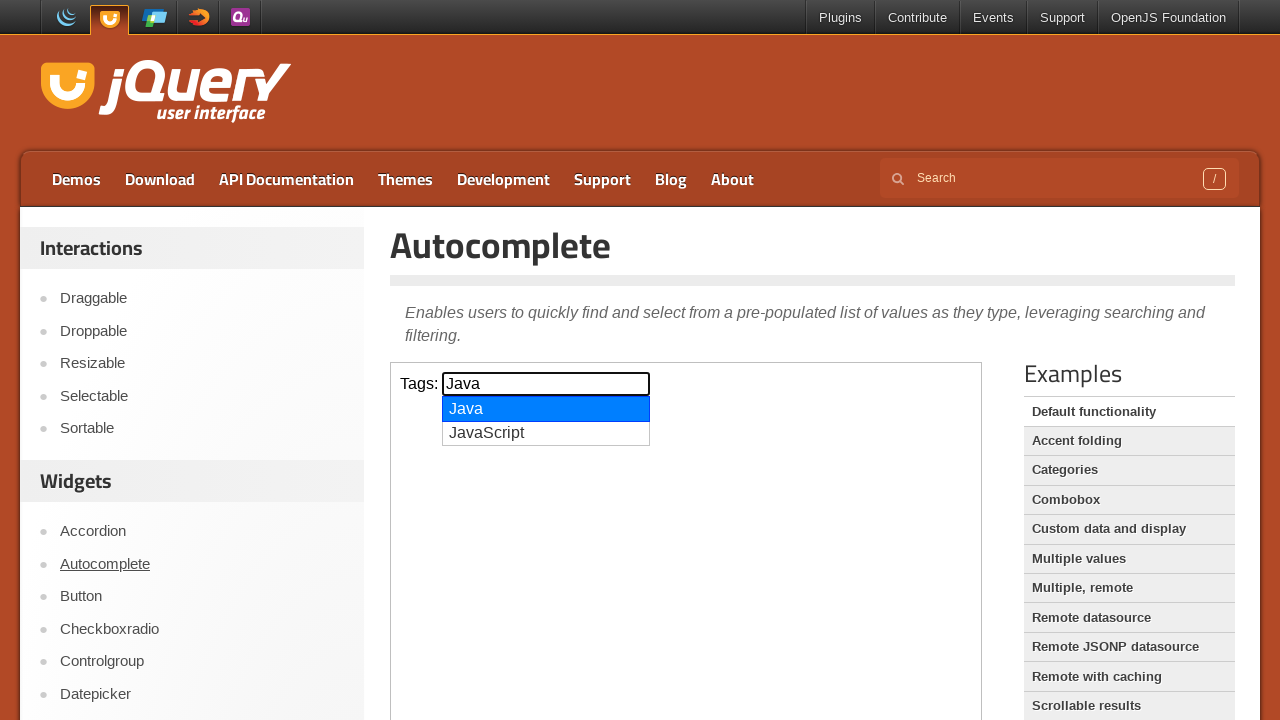

Pressed Enter to select the autocomplete suggestion on iframe >> nth=0 >> internal:control=enter-frame >> input#tags
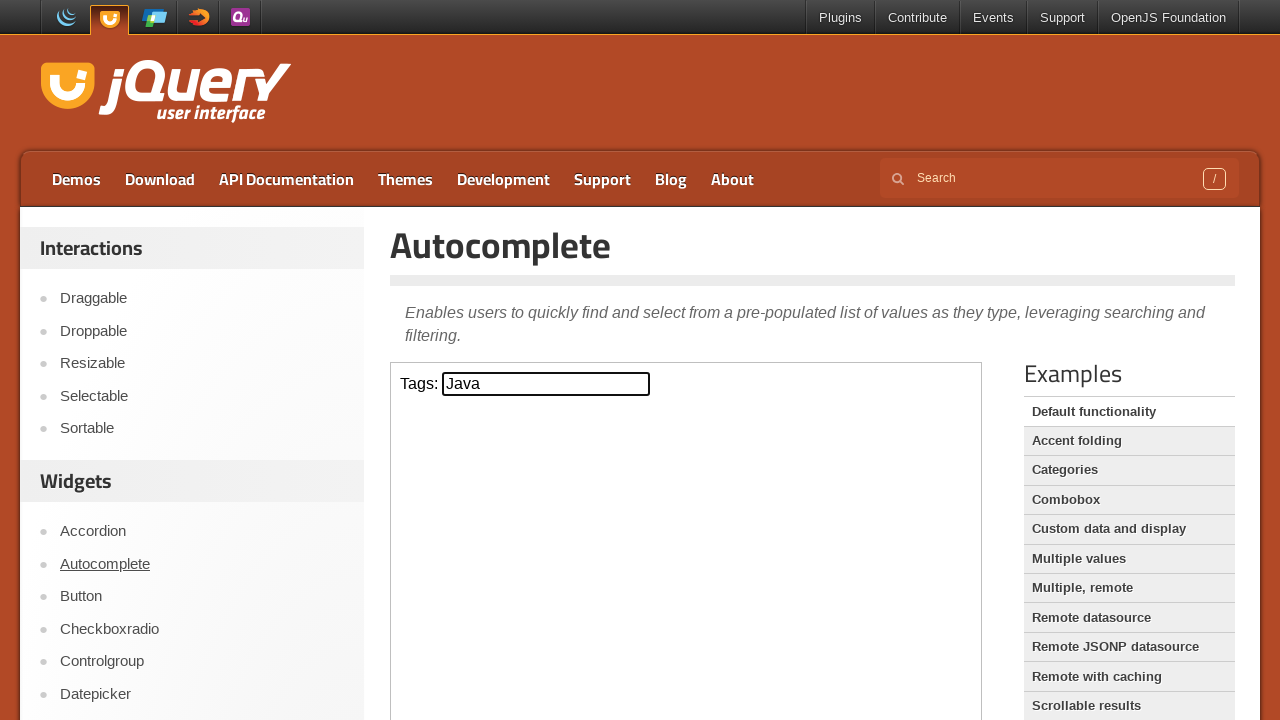

Clicked logo to return to home page at (162, 93) on .logo
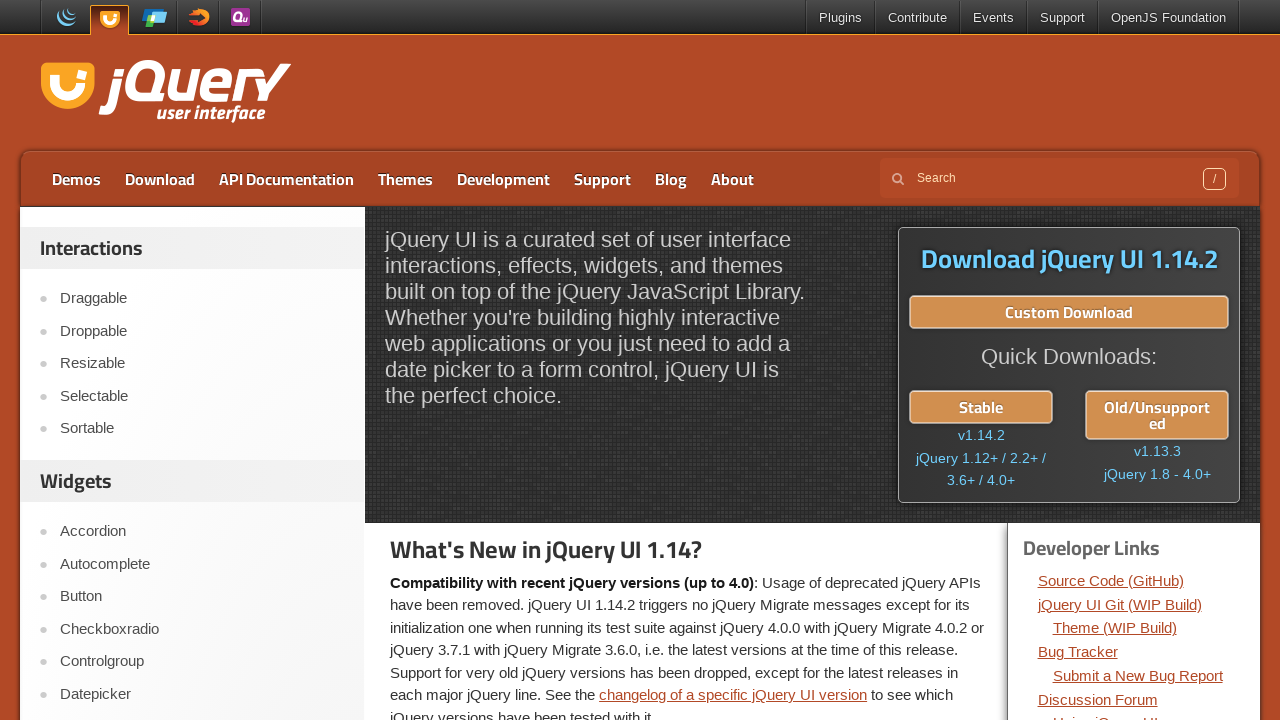

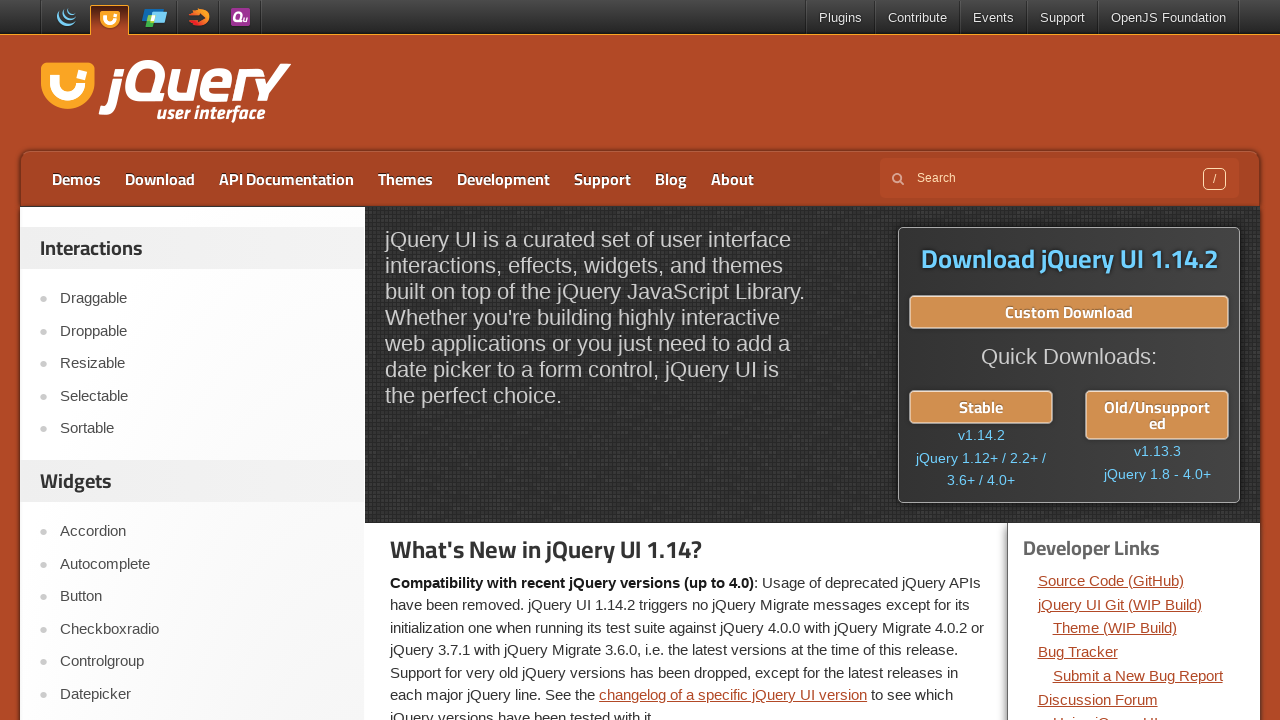